Tests handling a simple JavaScript alert by clicking the button to trigger it, switching focus to the alert, reading its text, and accepting it.

Starting URL: https://v1.training-support.net/selenium/javascript-alerts

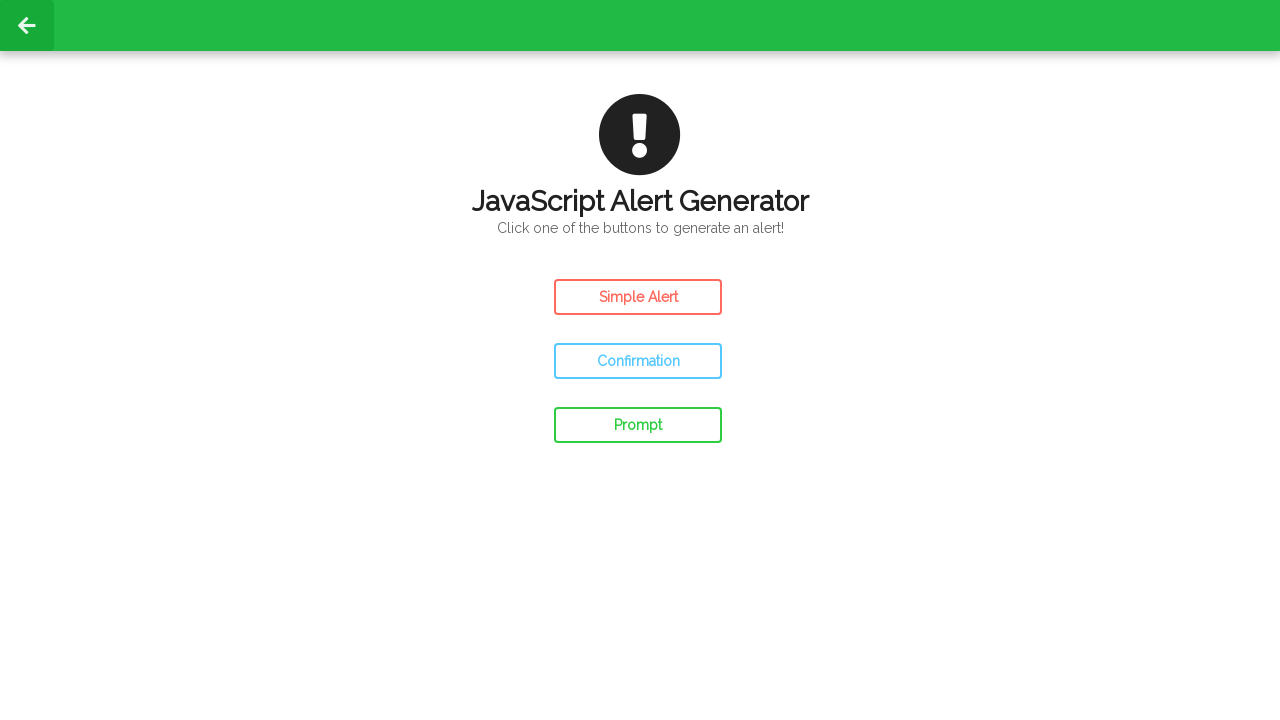

Clicked the Simple Alert button at (638, 297) on #simple
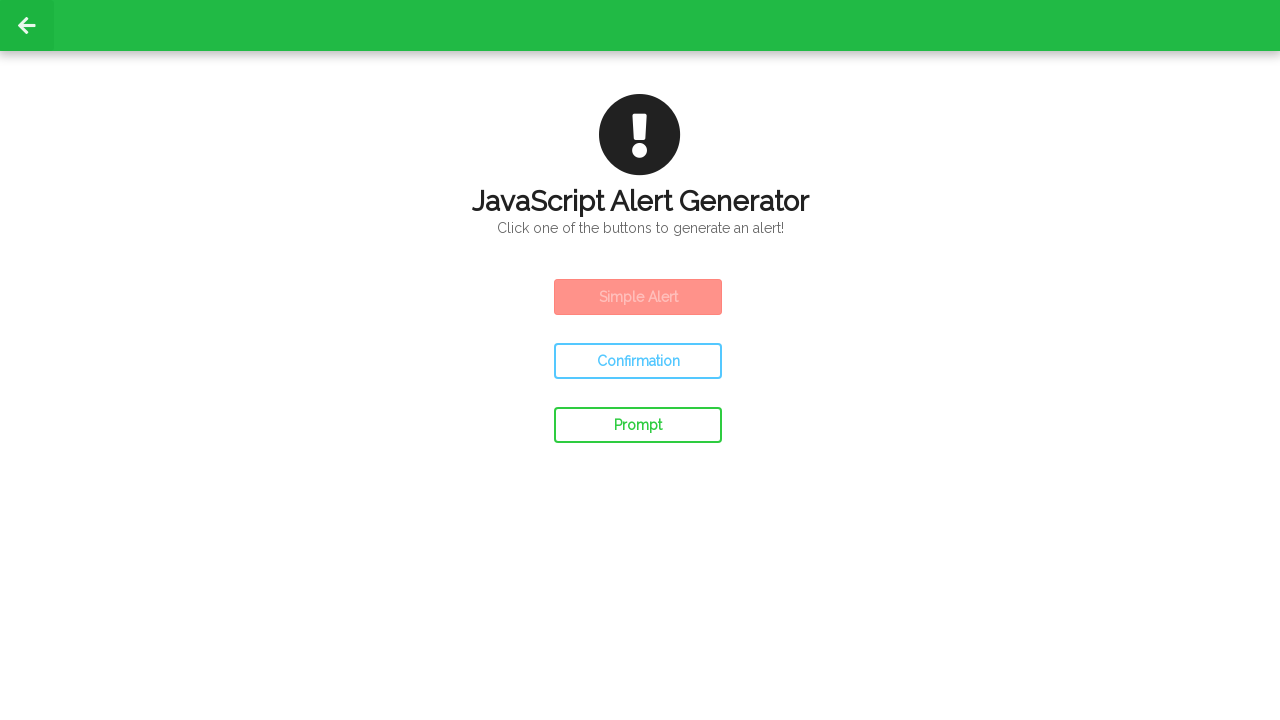

Set up dialog handler to accept alerts
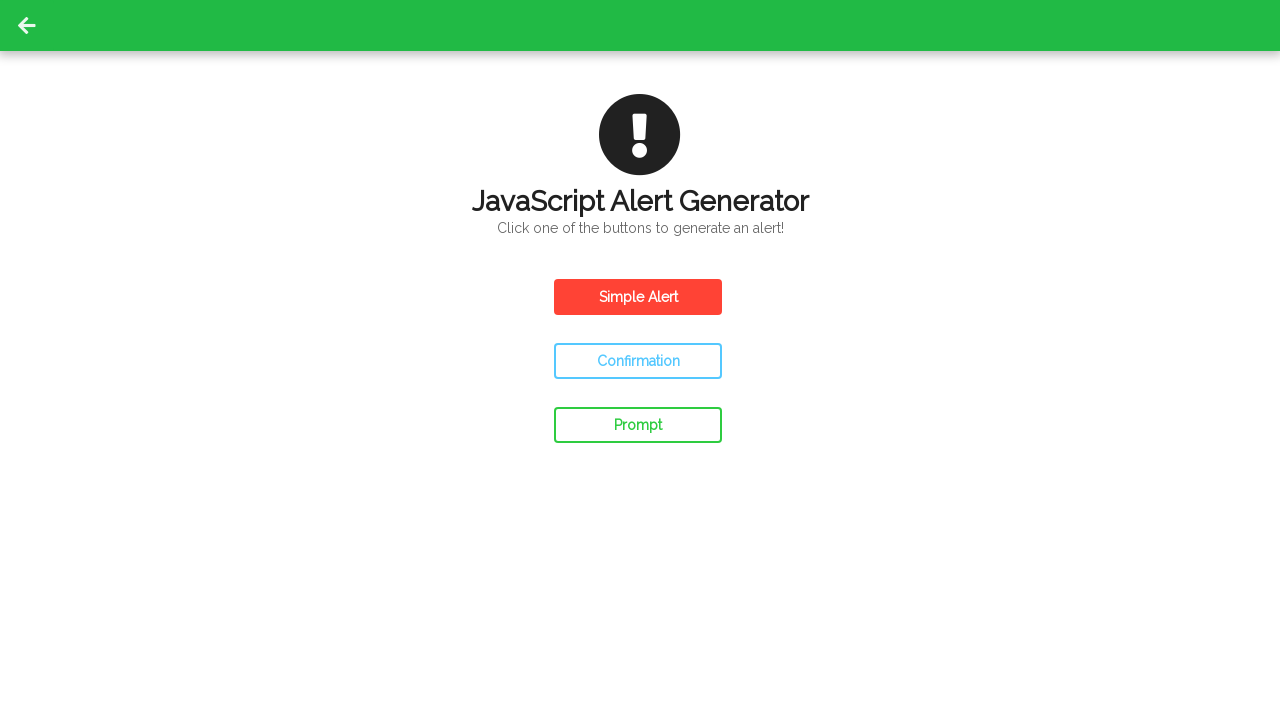

Waited 500ms to ensure alert was processed
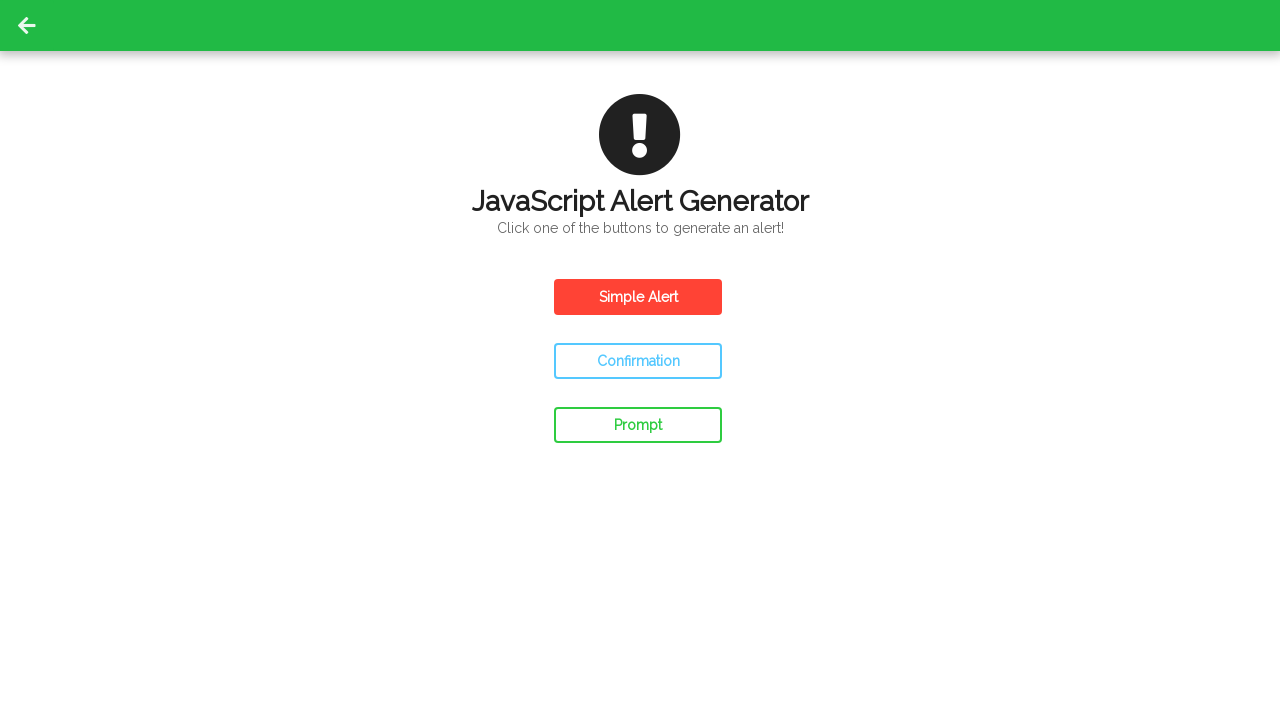

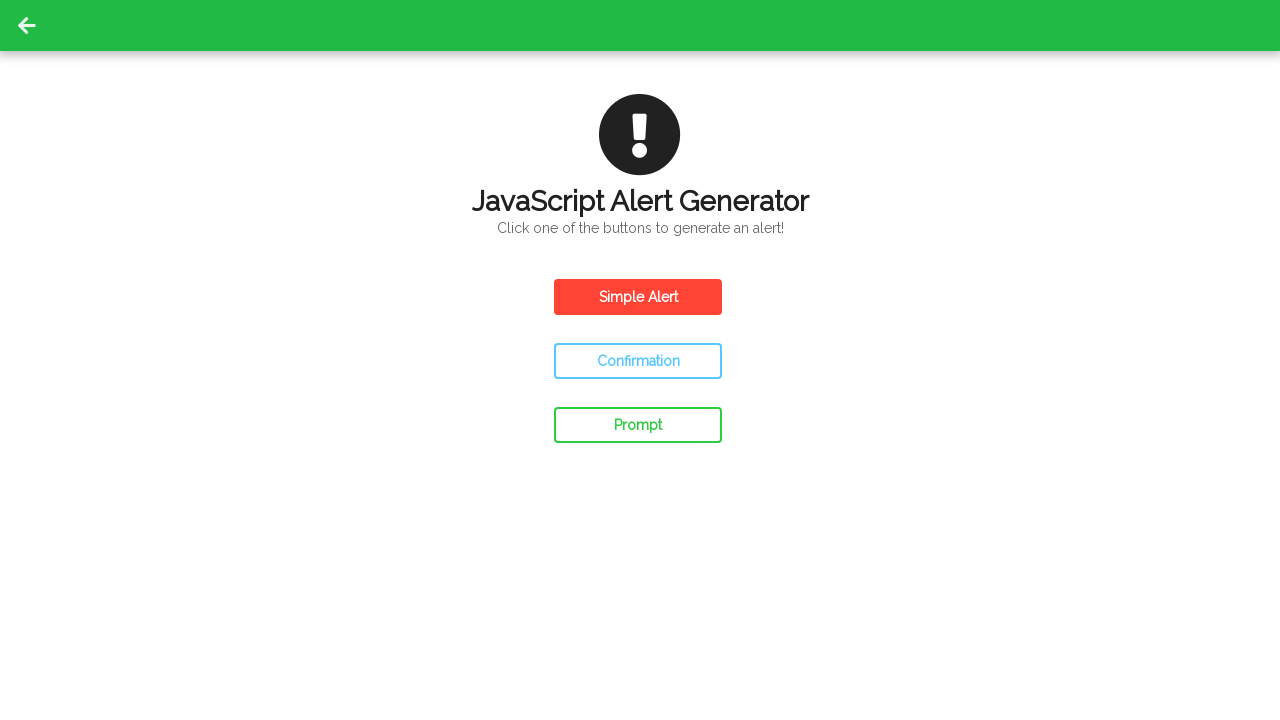